Tests a Selenium practice form by filling in first name, last name, selecting gender and experience radio buttons

Starting URL: https://www.techlistic.com/p/selenium-practice-form.html

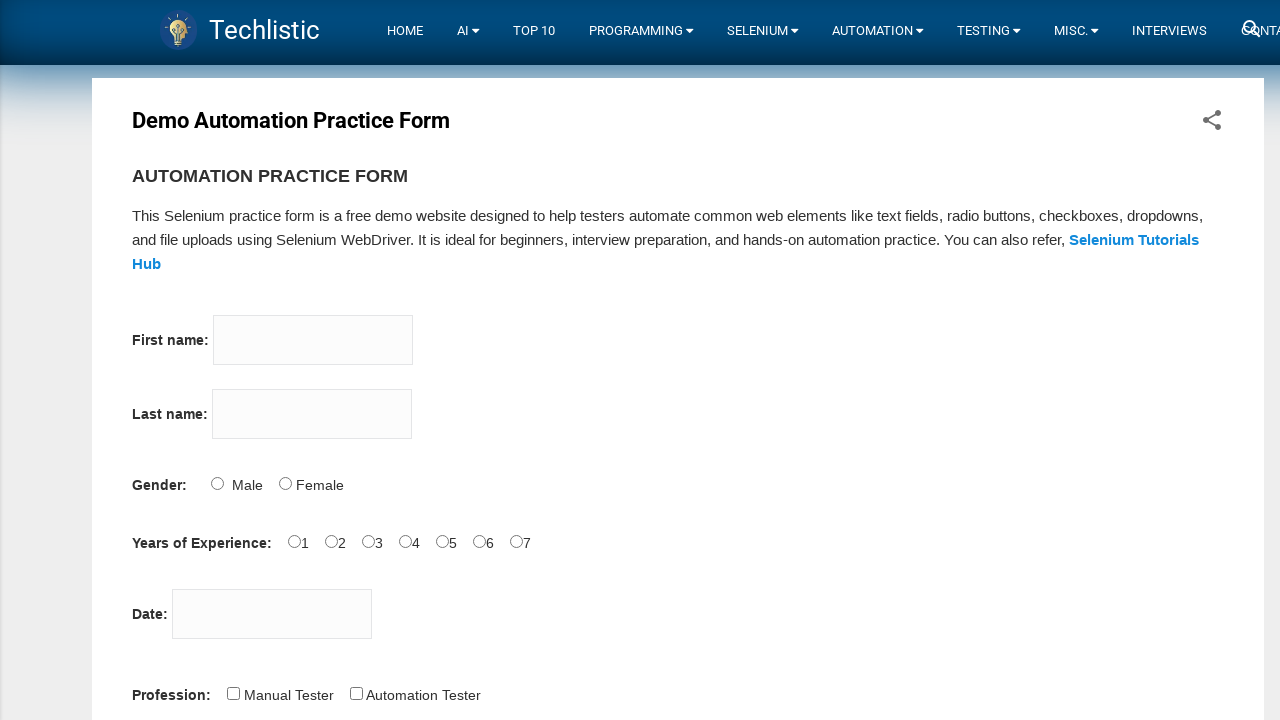

Filled first name field with 'test' on input[name='firstname']
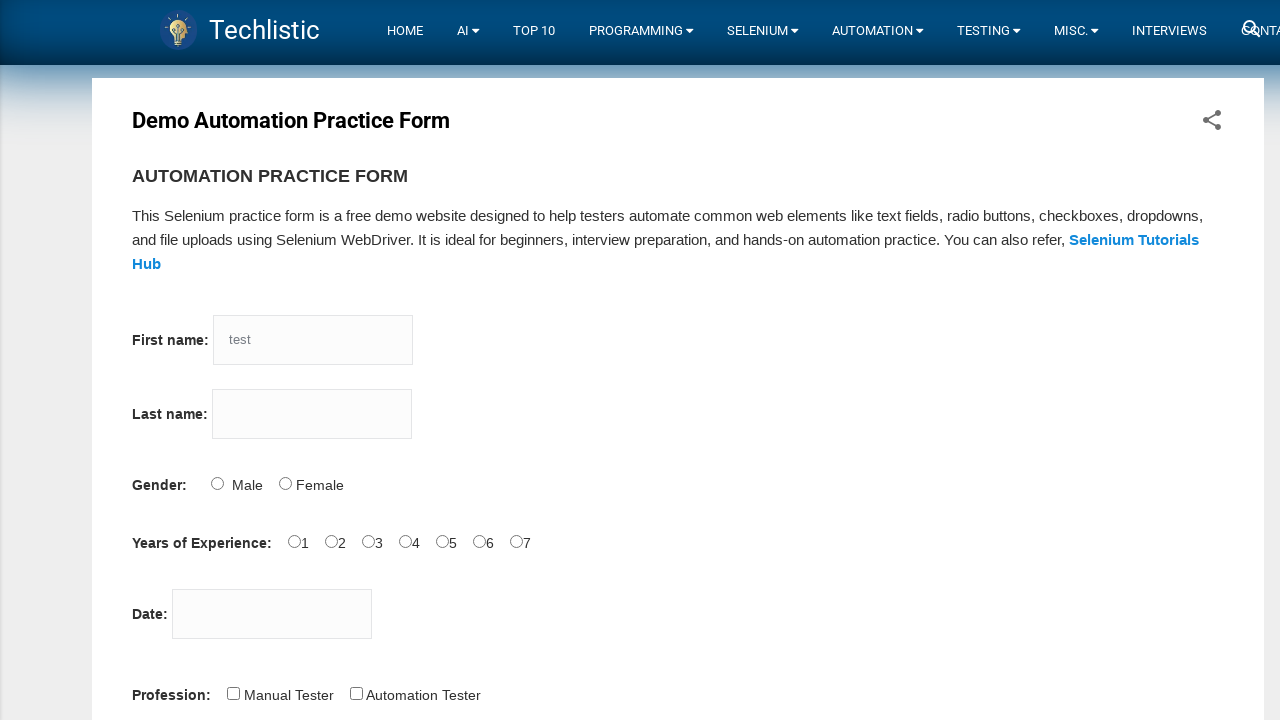

Filled last name field with 'tech' on input[name='lastname']
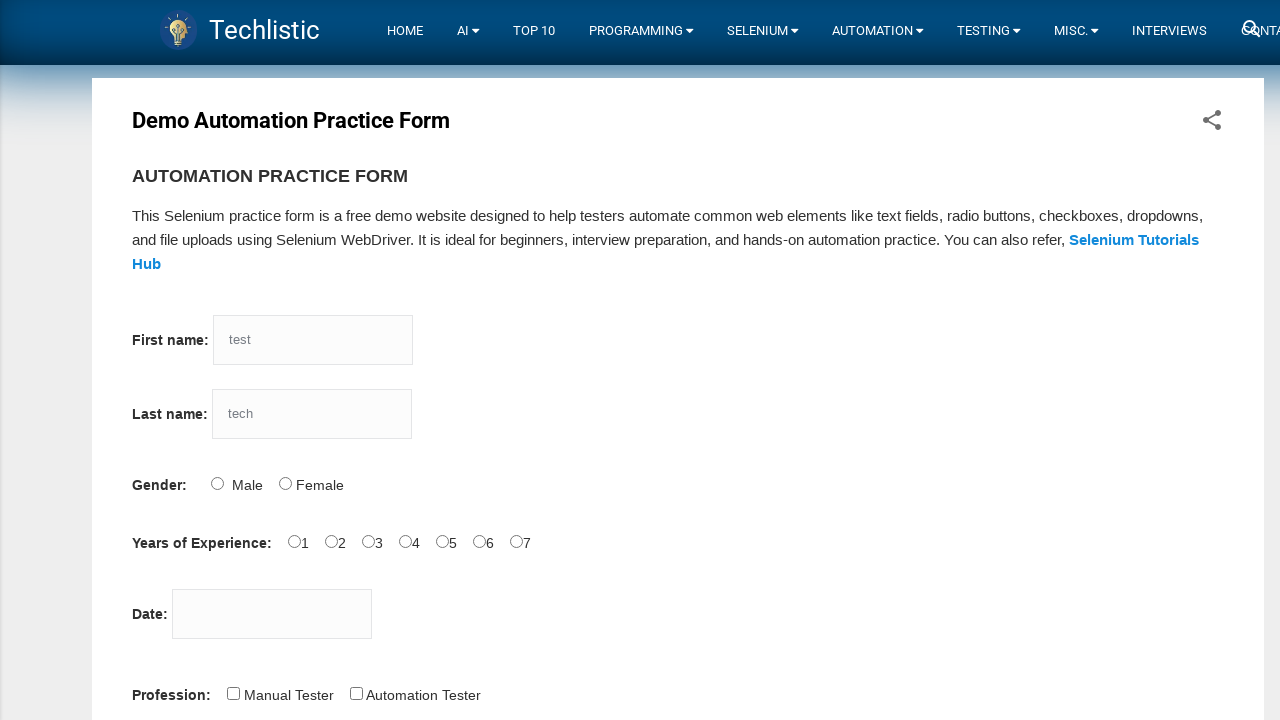

Selected male gender radio button at (285, 483) on #sex-1
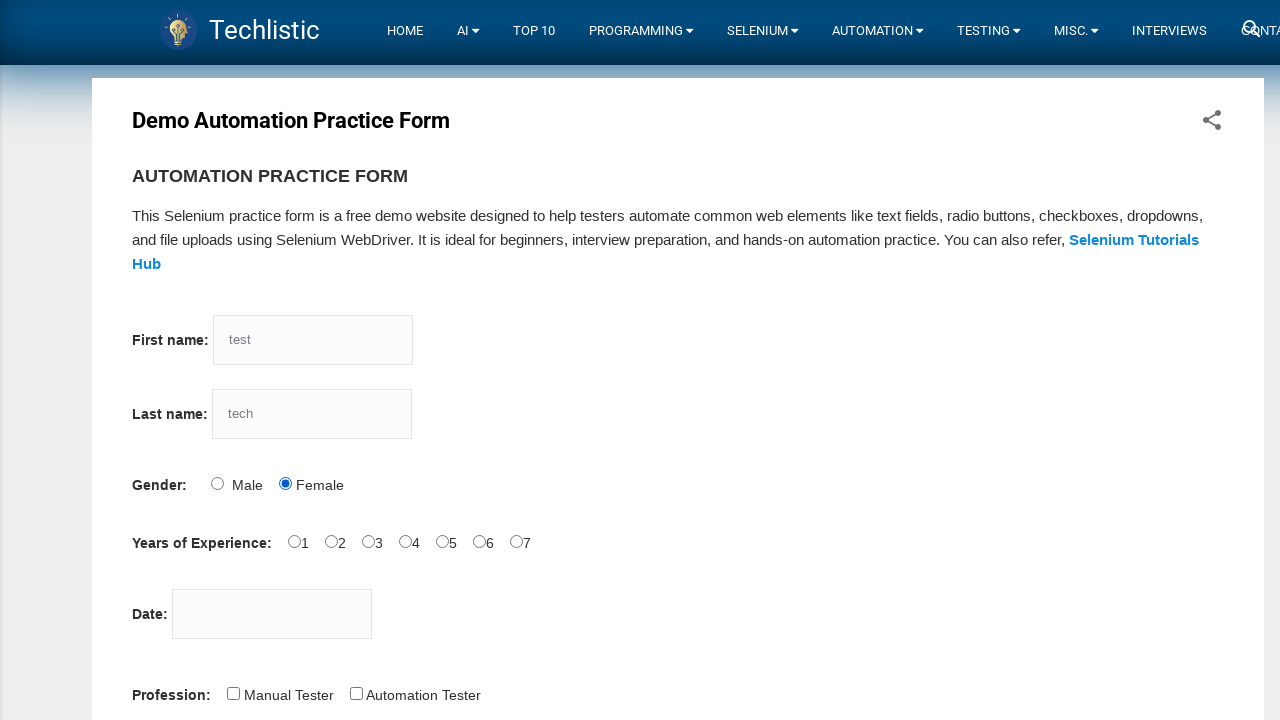

Selected experience level radio button at (331, 541) on #exp-1
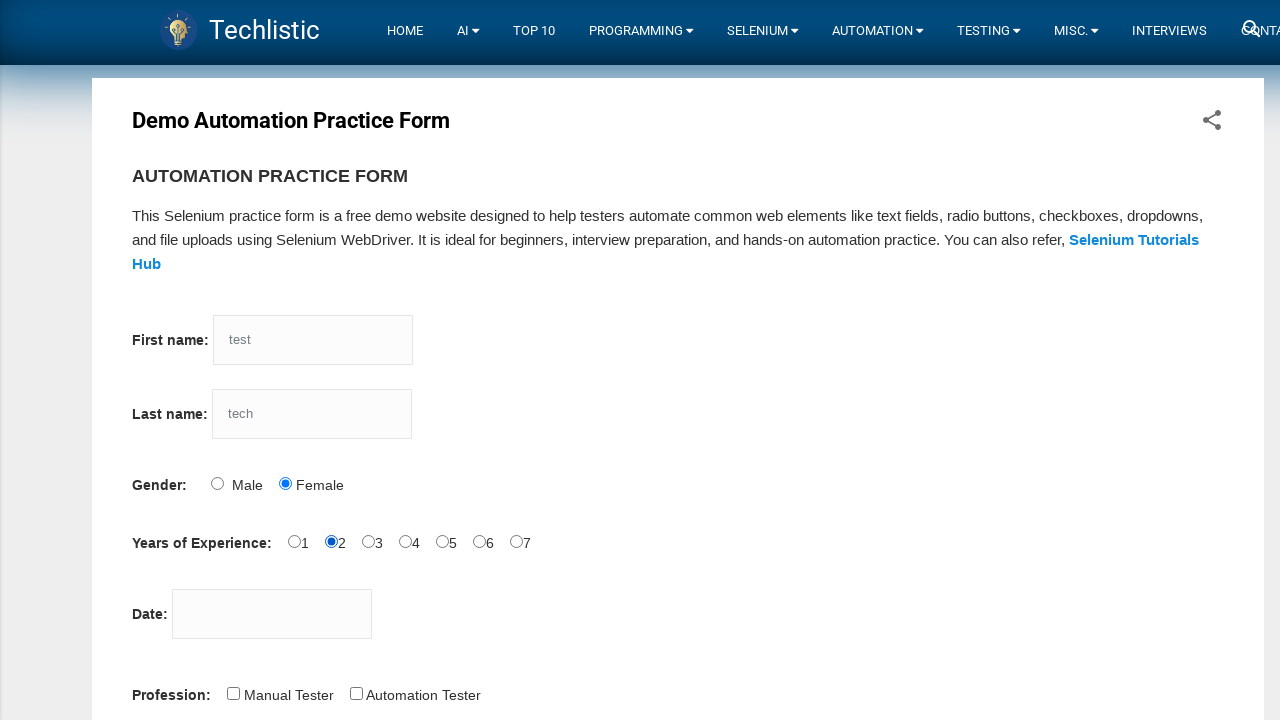

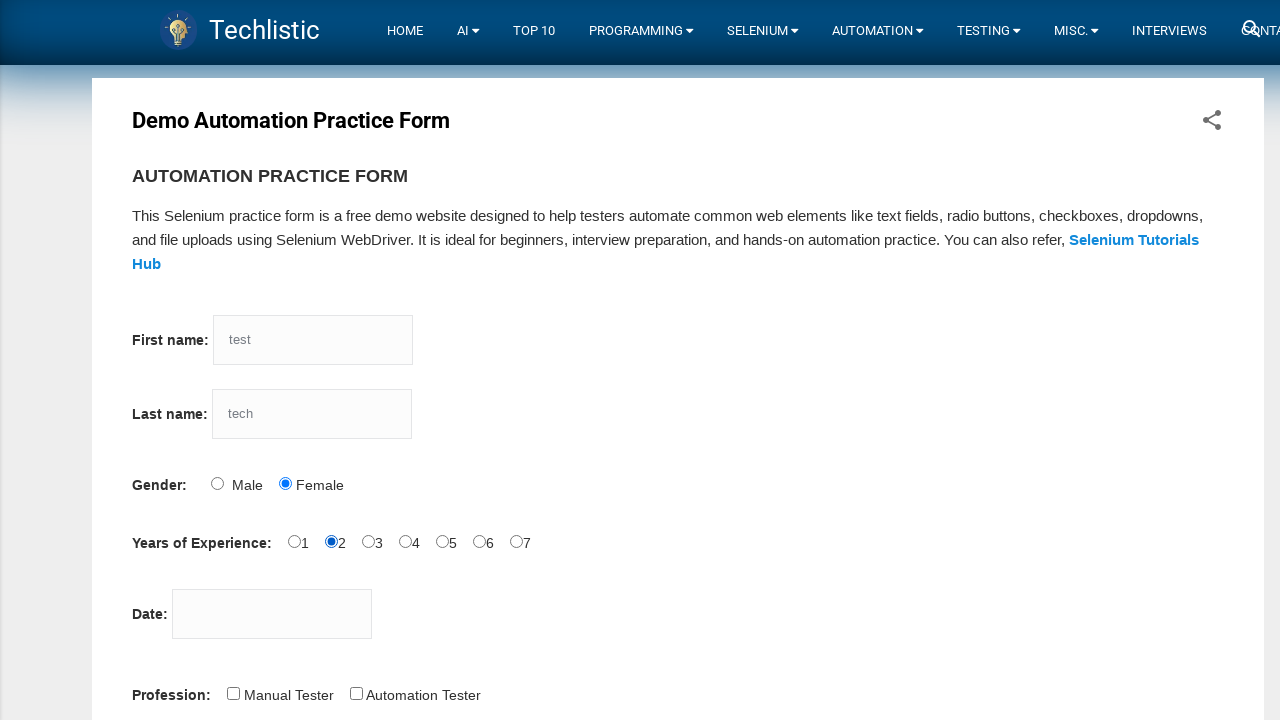